Fills out a CD case cover generator form with artist name, album title, track listings, and selects jewel case and A4 paper format options before submitting

Starting URL: http://www.papercdcase.com/index.php

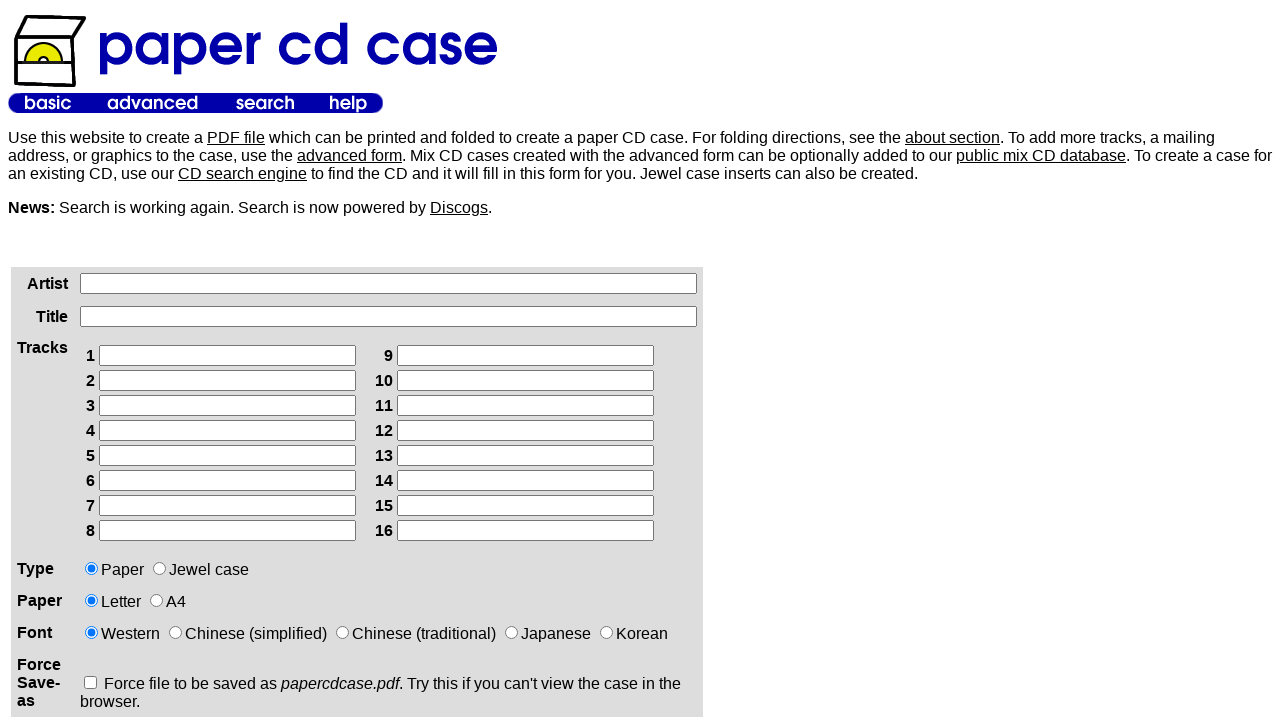

Waited for artist field to load
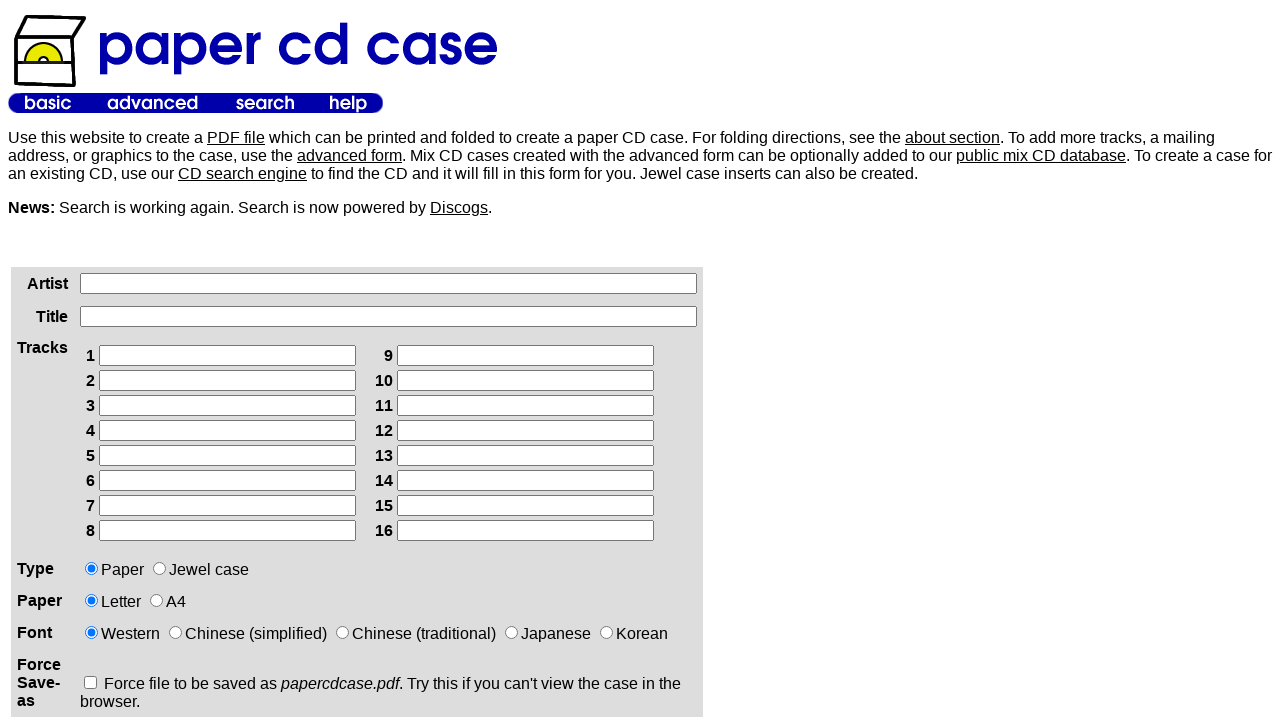

Filled artist field with 'The Midnight Echo' on //html/body/table[2]/tbody/tr/td[1]/div/form/table/tbody/tr[1]/td[2]/input
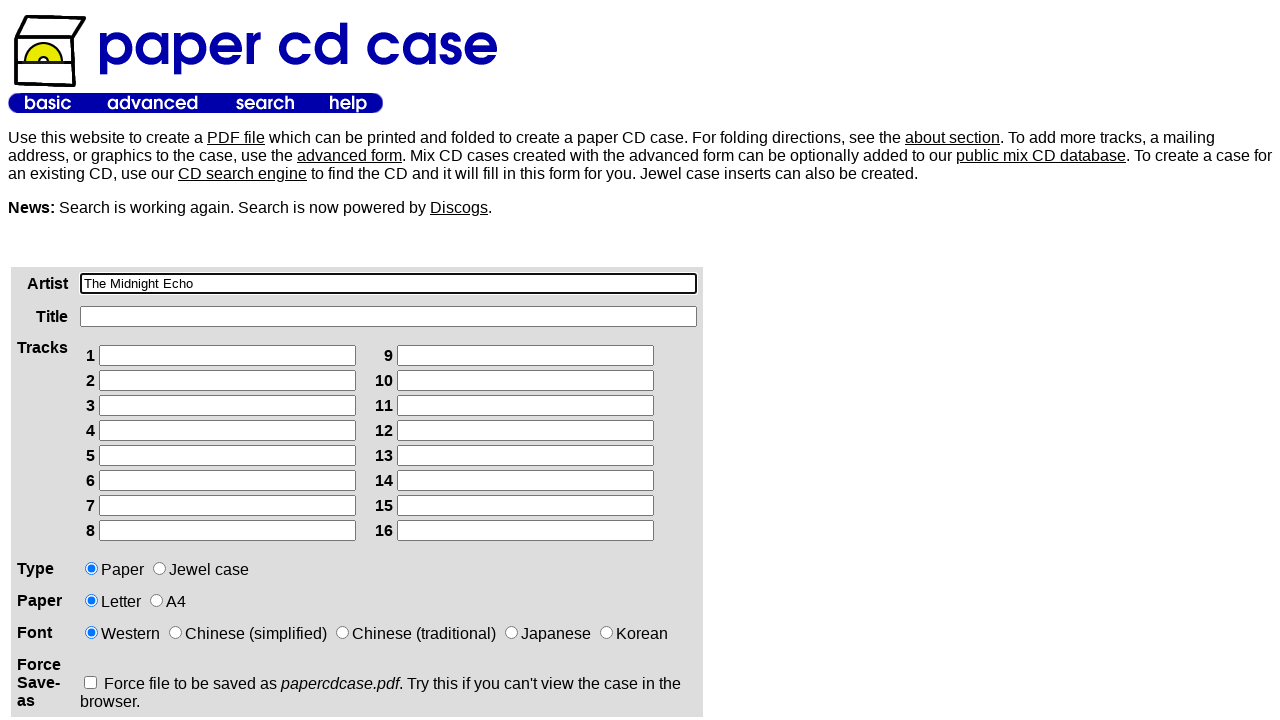

Filled album title field with 'Neon Dreams' on //html/body/table[2]/tbody/tr/td[1]/div/form/table/tbody/tr[2]/td[2]/input
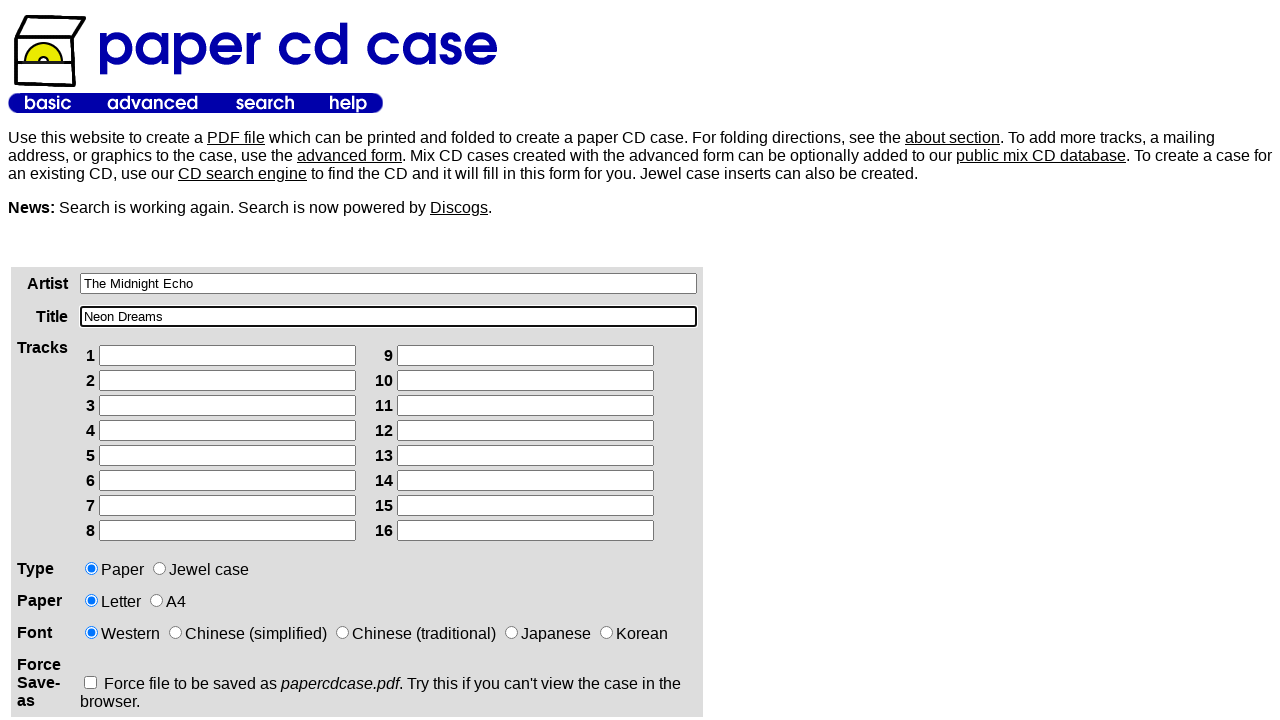

Filled track 1 with 'Opening Night' on //html/body/table[2]/tbody/tr/td[1]/div/form/table/tbody/tr[3]/td[2]/table/tbody
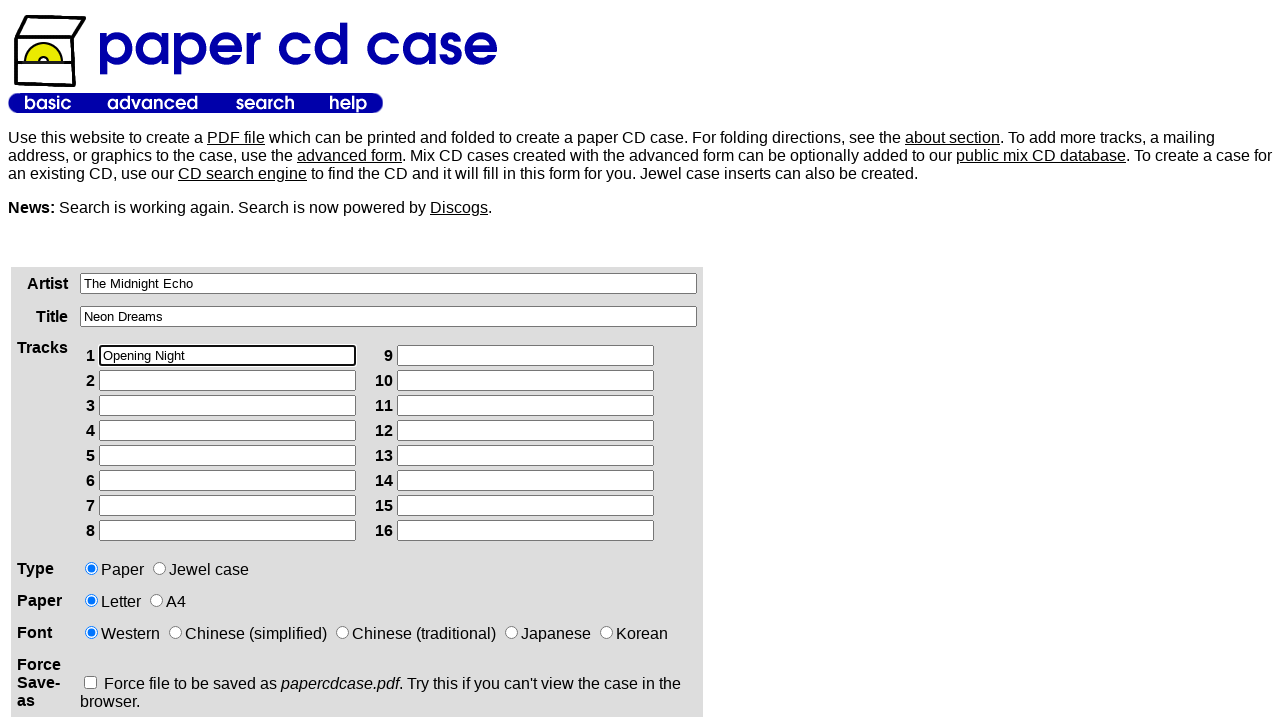

Filled track 2 with 'City Lights' on //html/body/table[2]/tbody/tr/td[1]/div/form/table/tbody/tr[3]/td[2]/table/tbody
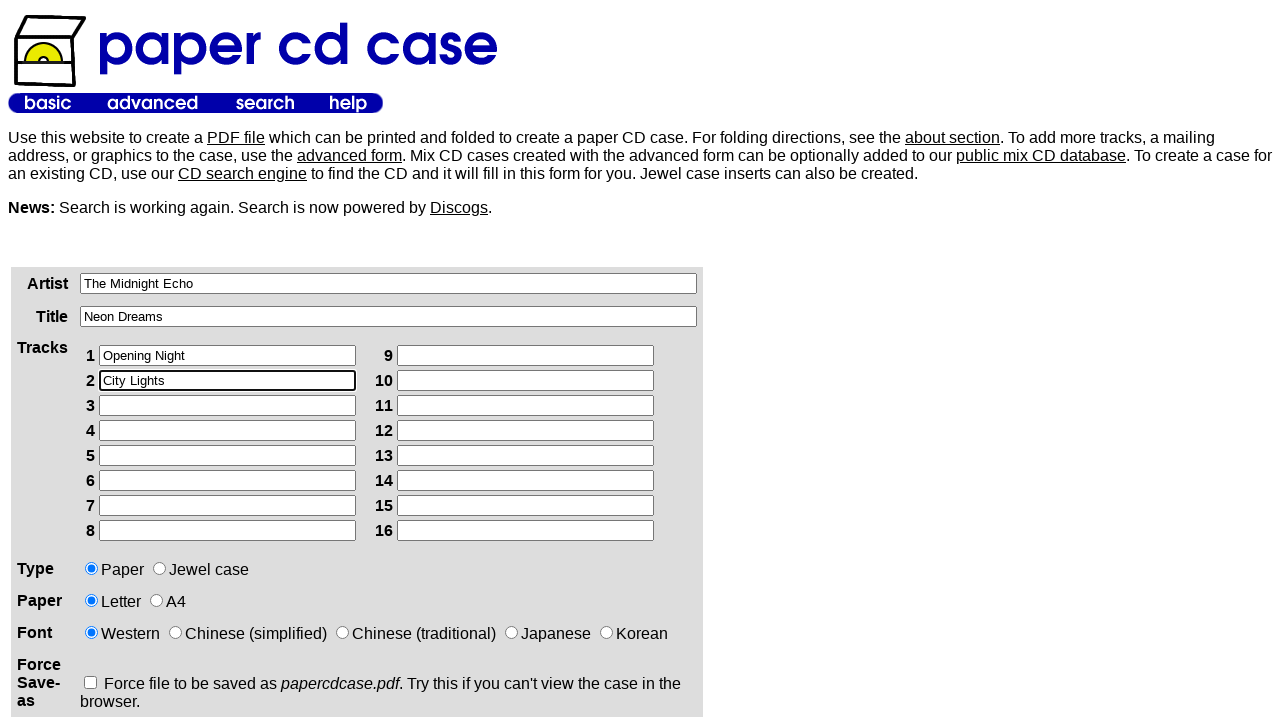

Filled track 3 with 'Retrowave' on //html/body/table[2]/tbody/tr/td[1]/div/form/table/tbody/tr[3]/td[2]/table/tbody
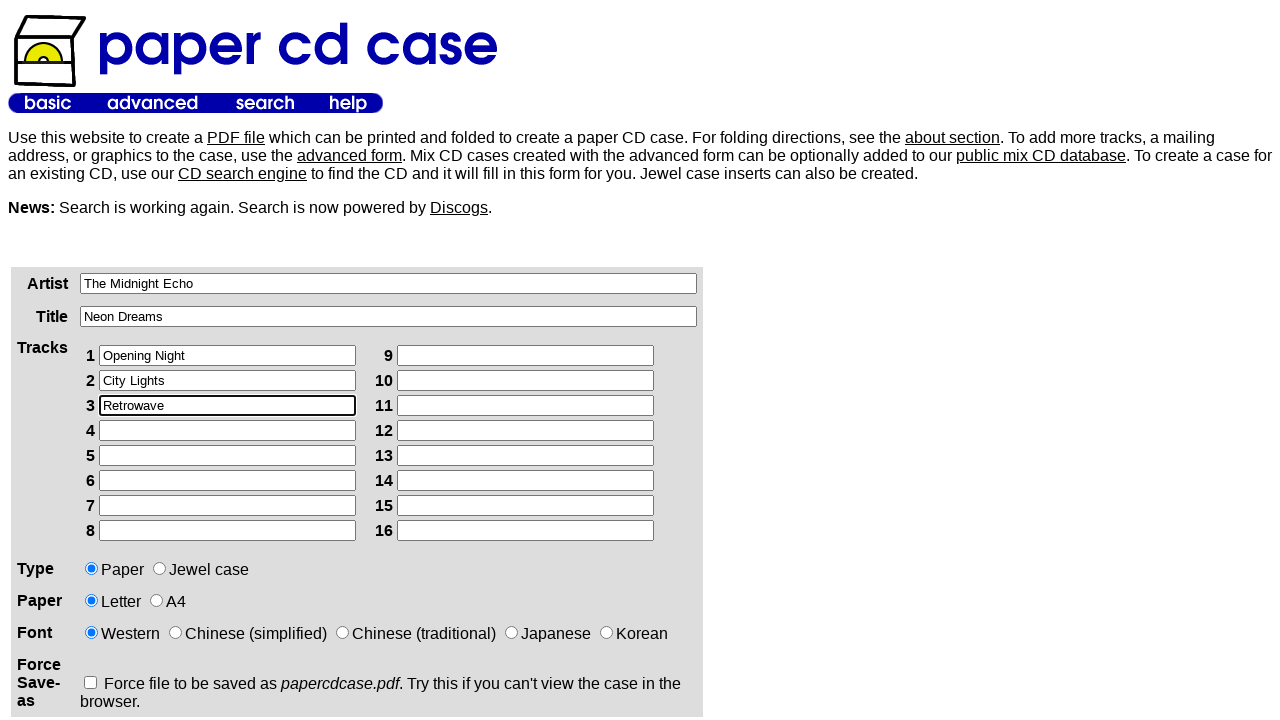

Filled track 4 with 'Starlight Boulevard' on //html/body/table[2]/tbody/tr/td[1]/div/form/table/tbody/tr[3]/td[2]/table/tbody
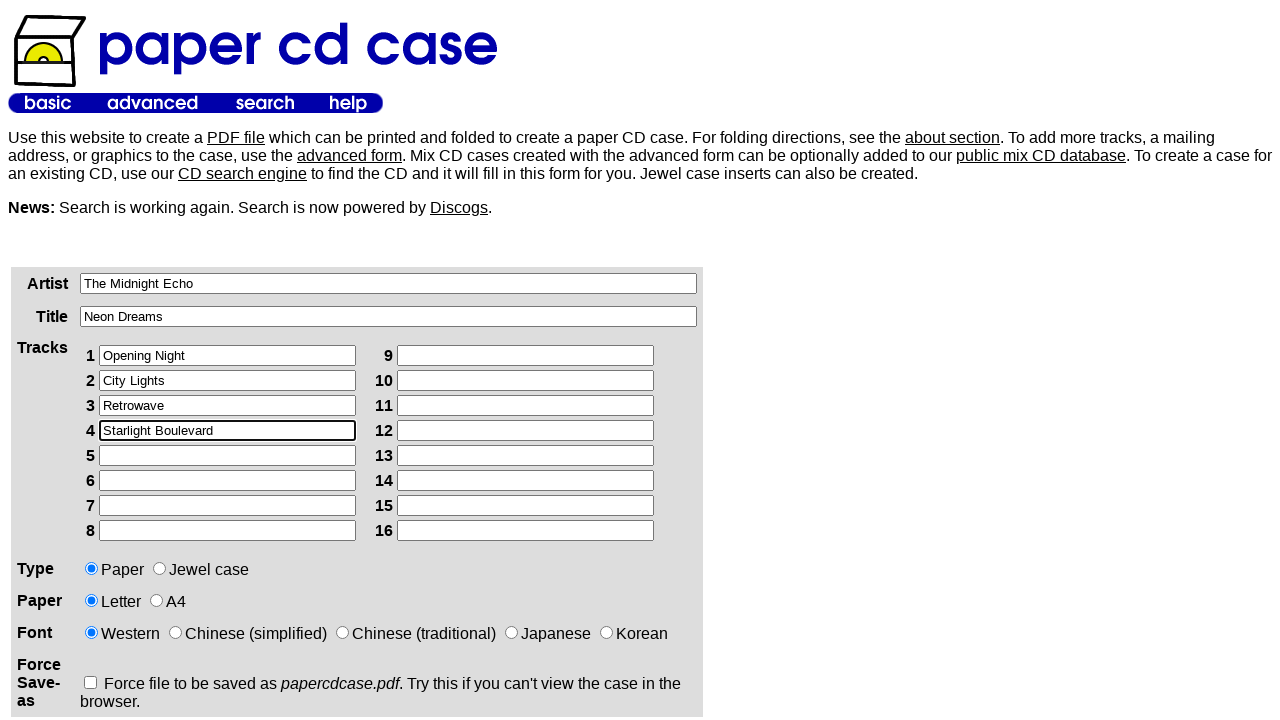

Filled track 5 with 'Electric Sunset' on //html/body/table[2]/tbody/tr/td[1]/div/form/table/tbody/tr[3]/td[2]/table/tbody
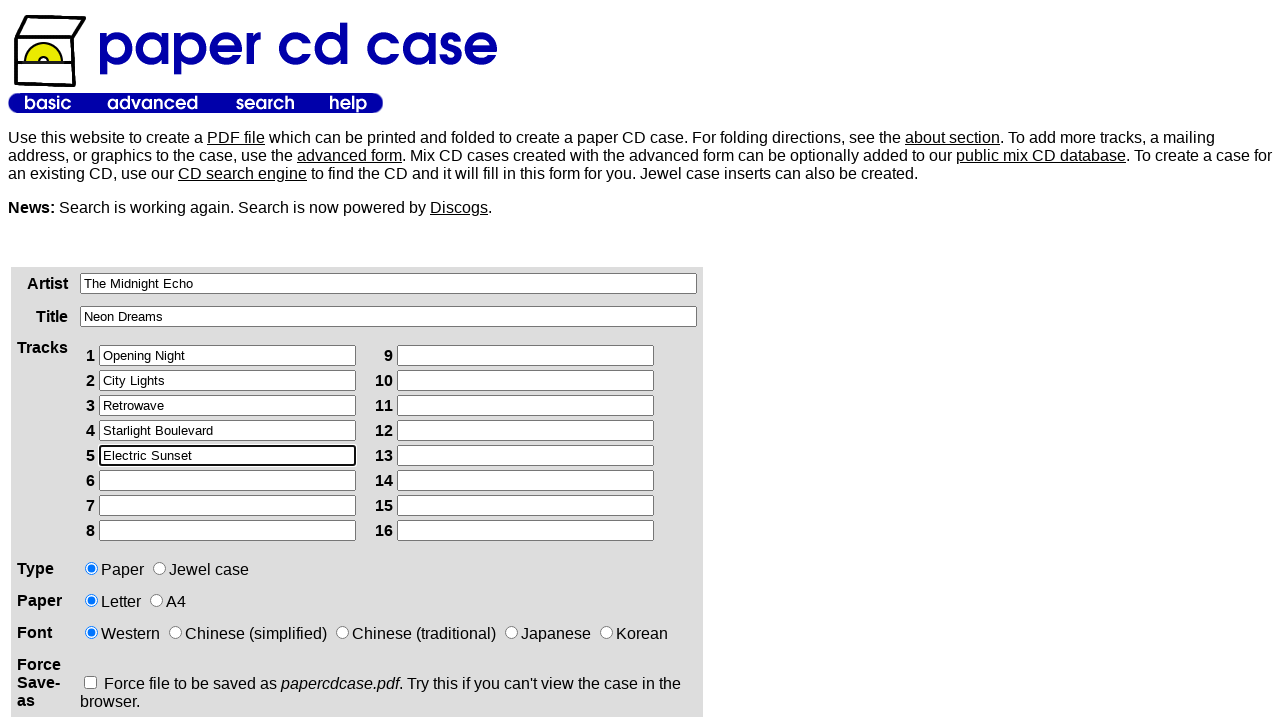

Filled track 6 with 'Midnight Drive' on //html/body/table[2]/tbody/tr/td[1]/div/form/table/tbody/tr[3]/td[2]/table/tbody
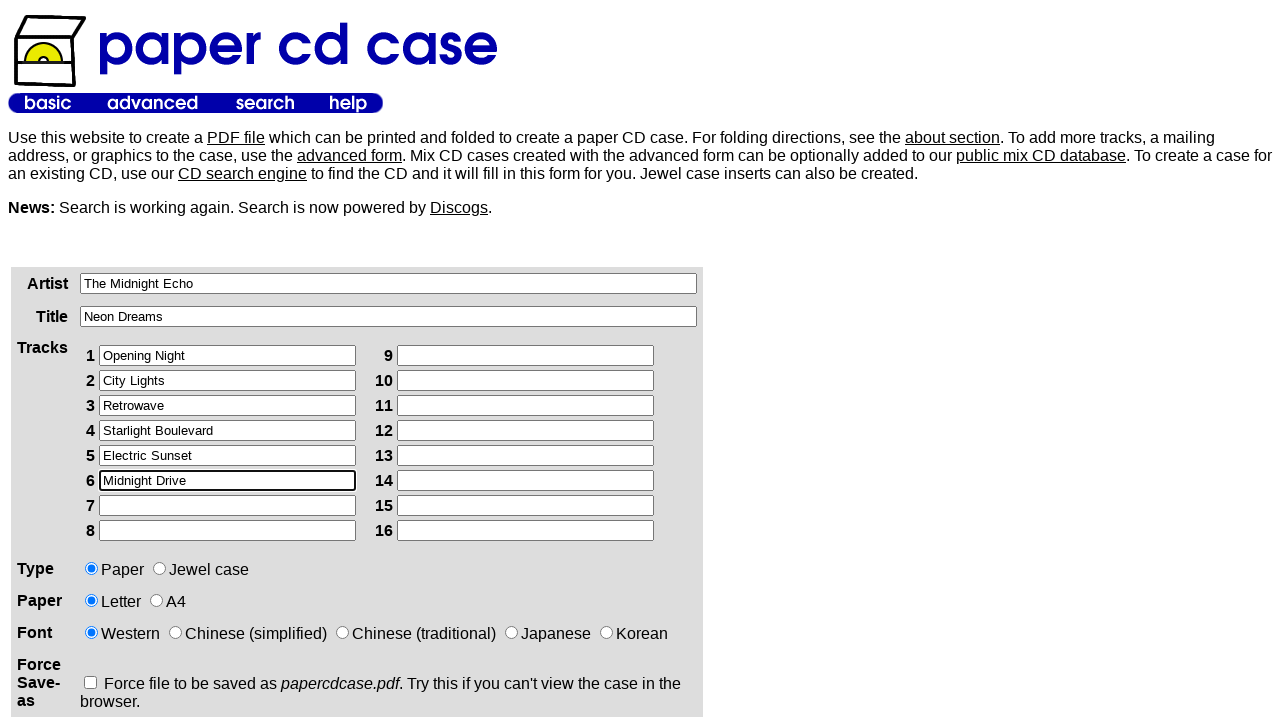

Filled track 7 with 'Coastal Highway' on //html/body/table[2]/tbody/tr/td[1]/div/form/table/tbody/tr[3]/td[2]/table/tbody
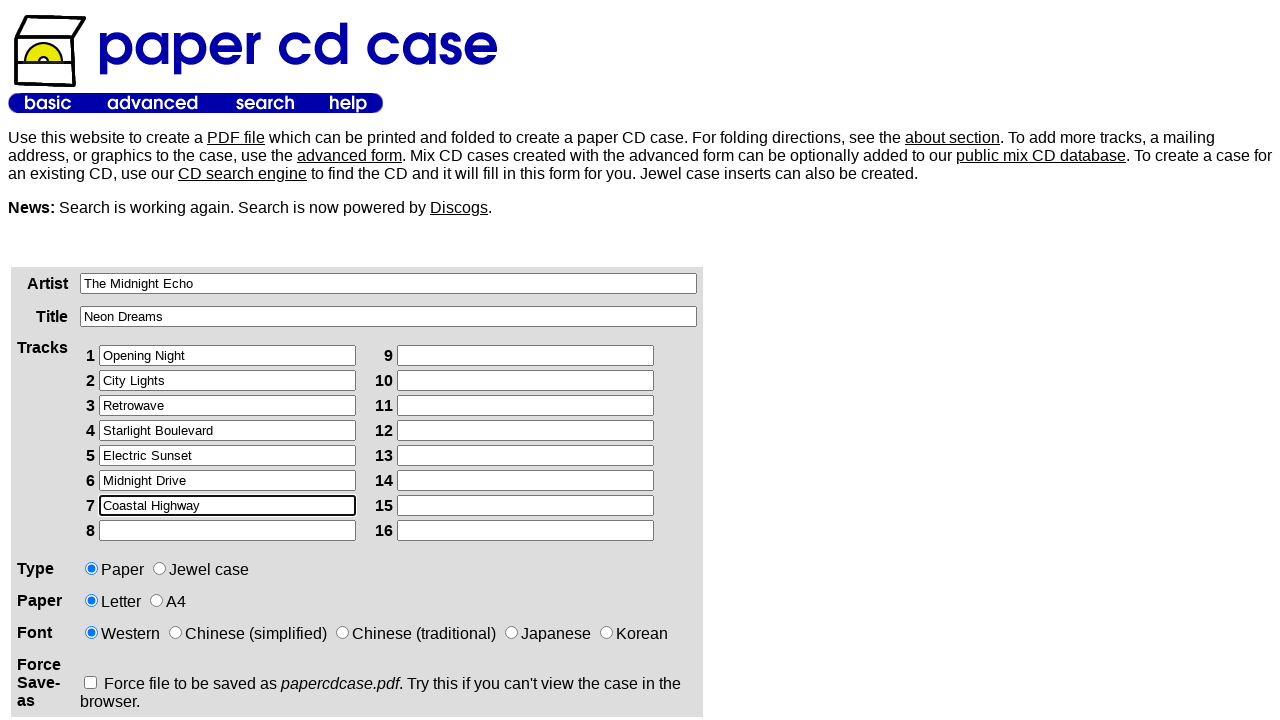

Filled track 8 with 'Final Horizon' on //html/body/table[2]/tbody/tr/td[1]/div/form/table/tbody/tr[3]/td[2]/table/tbody
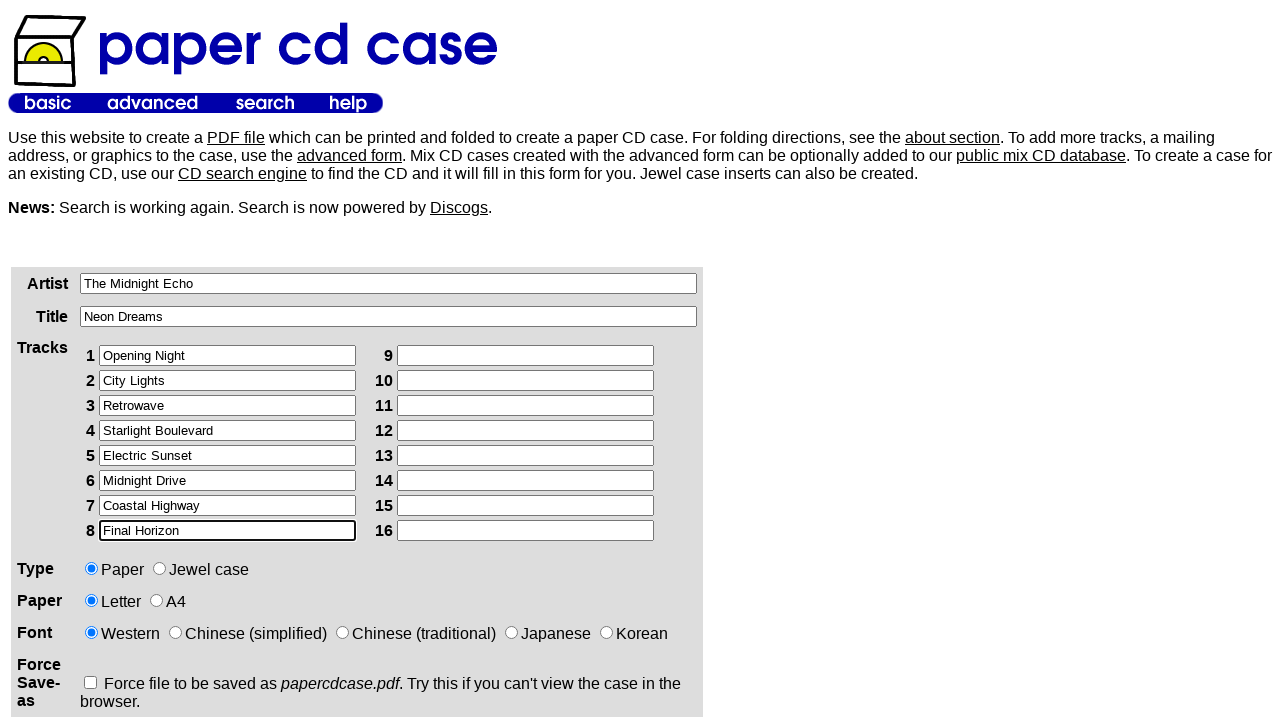

Selected jewel case format option at (160, 568) on xpath=//html/body/table[2]/tbody/tr/td[1]/div/form/table/tbody/tr[4]/td[2]/input
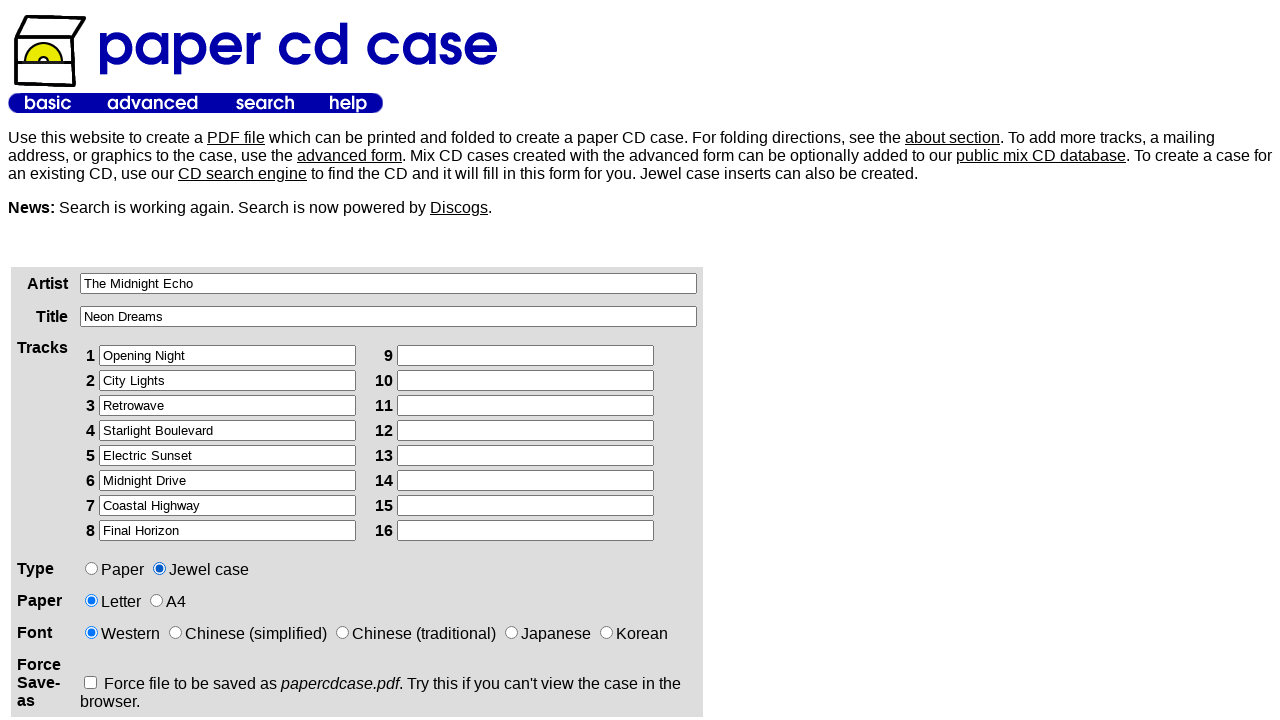

Selected A4 paper size option at (156, 600) on xpath=//html/body/table[2]/tbody/tr/td[1]/div/form/table/tbody/tr[5]/td[2]/input
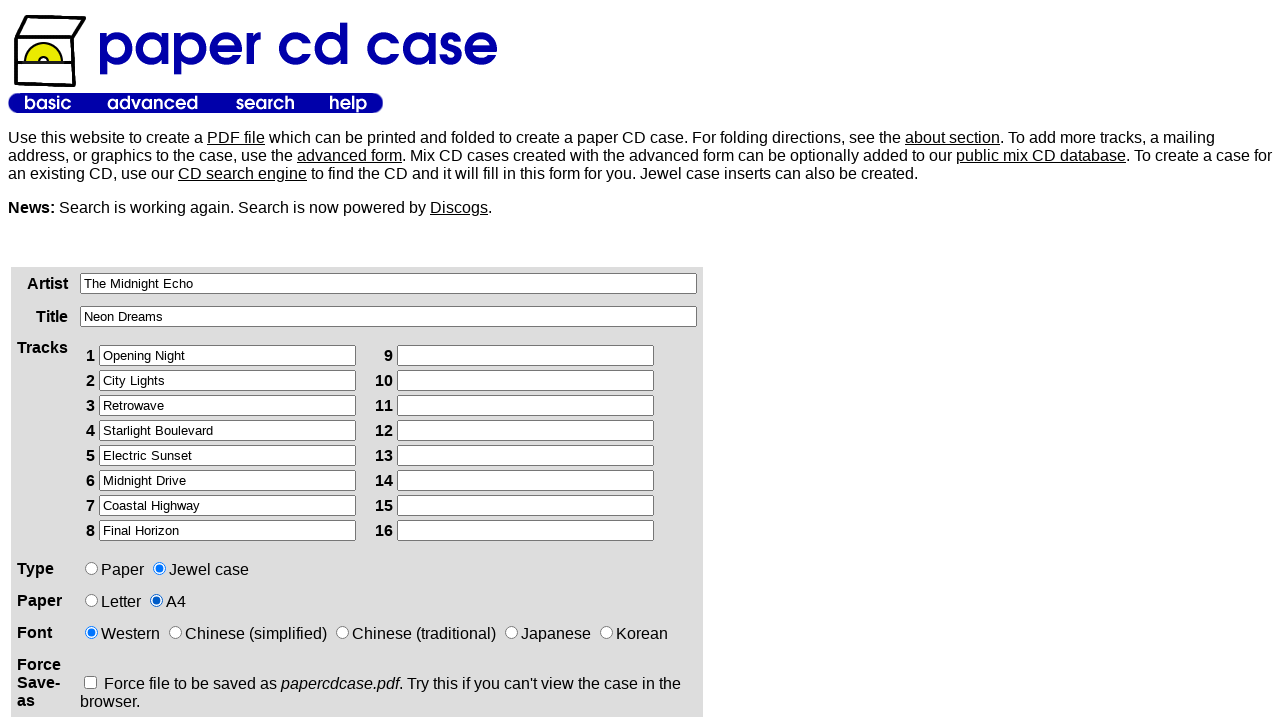

Clicked create button to generate CD case cover at (125, 360) on xpath=//html/body/table[2]/tbody/tr/td[1]/div/form/p/input
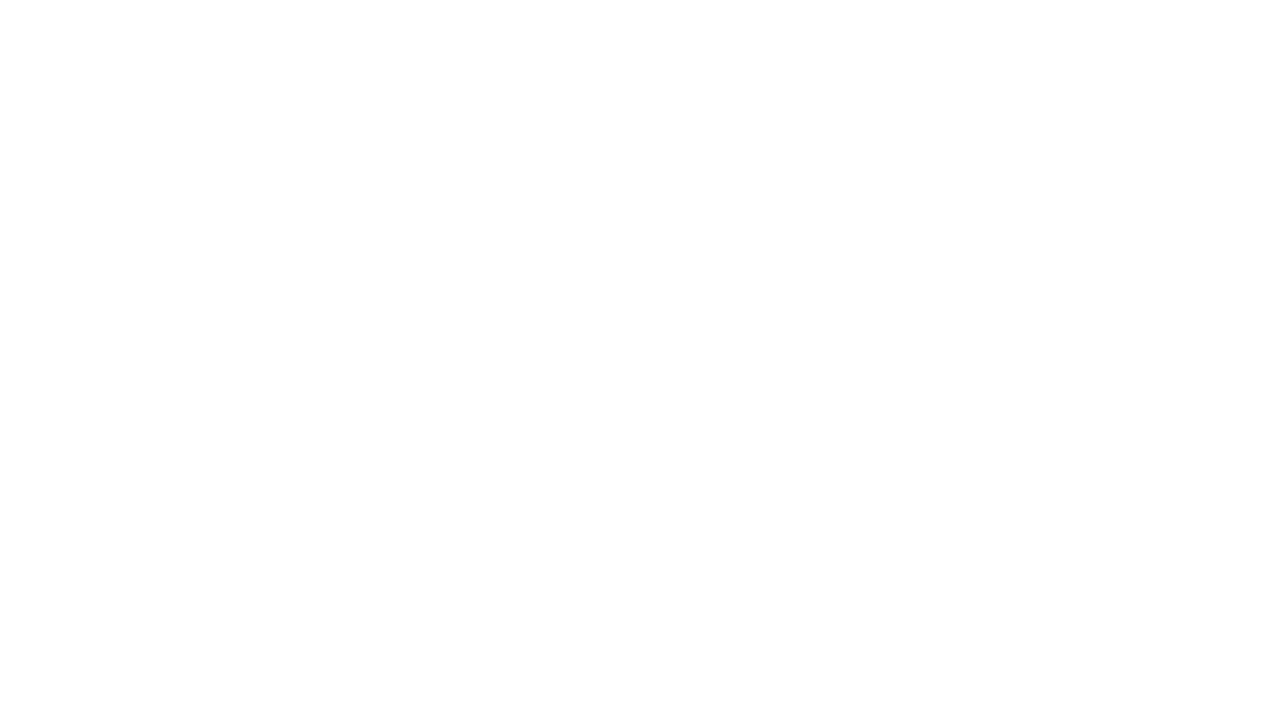

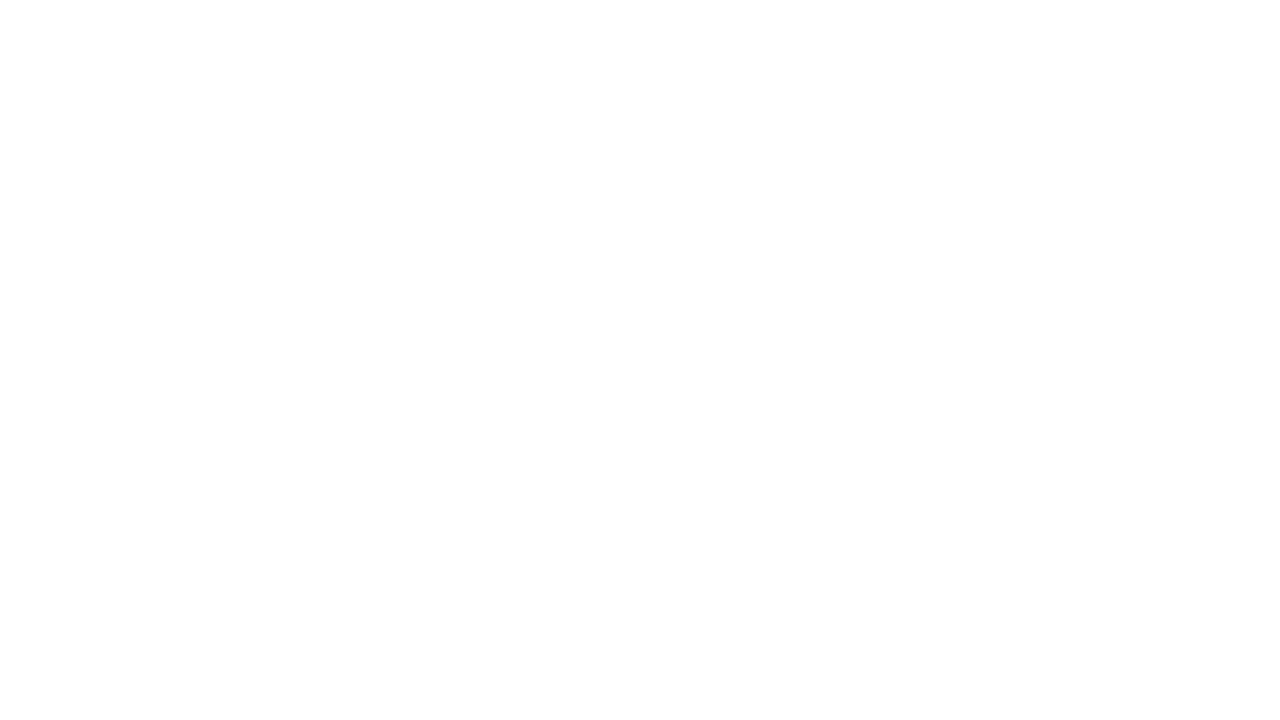